Tests that new todo items are appended to the bottom of the list by creating 3 items and verifying the count display.

Starting URL: https://demo.playwright.dev/todomvc

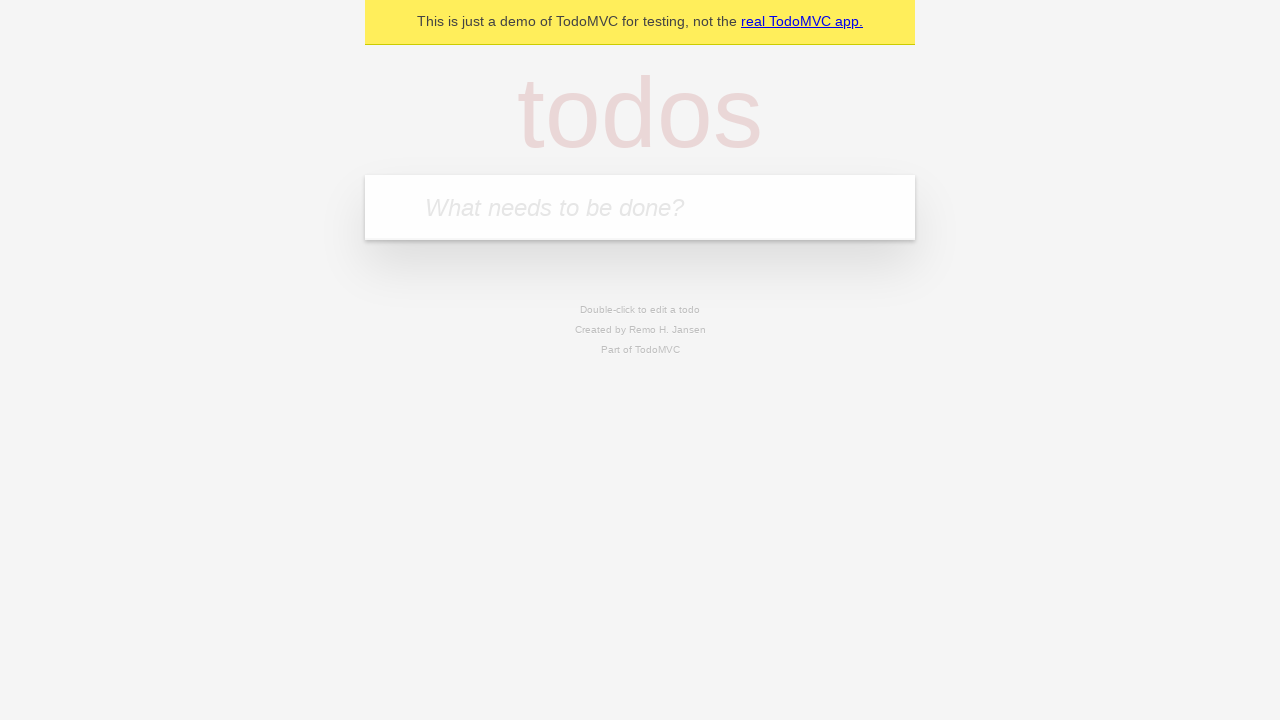

Filled todo input with 'buy some cheese' on internal:attr=[placeholder="What needs to be done?"i]
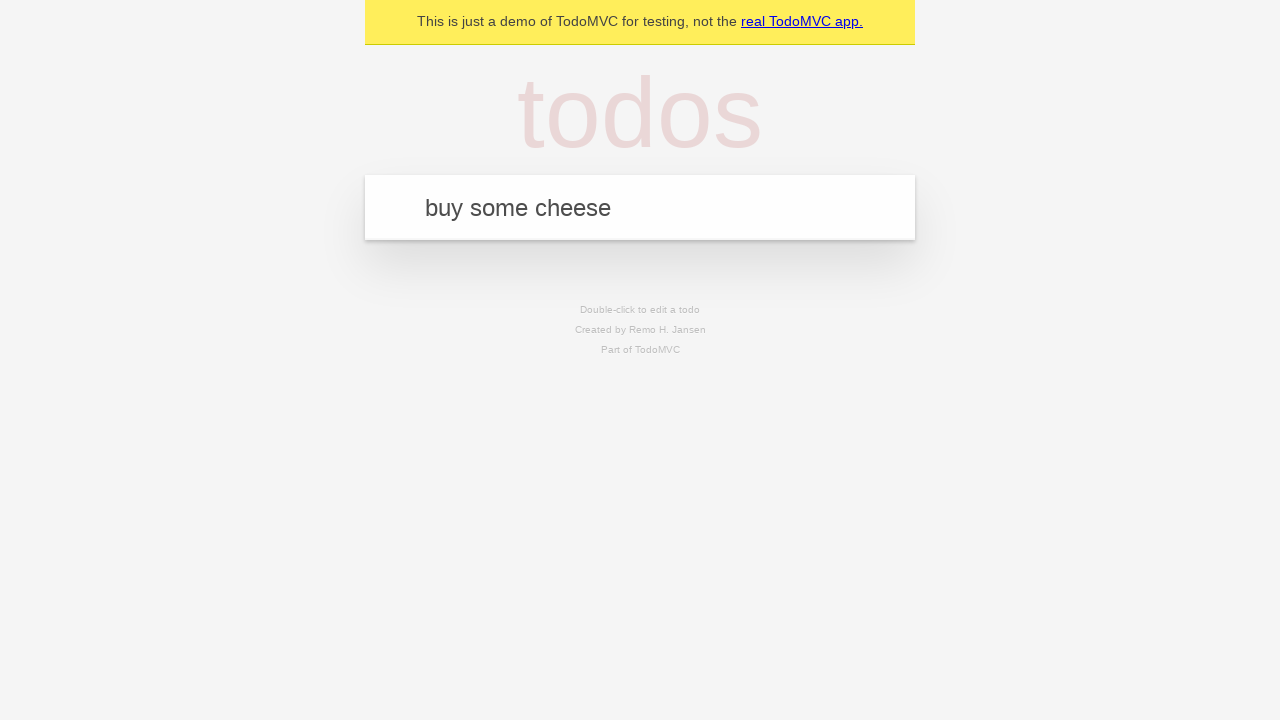

Pressed Enter to add first todo item on internal:attr=[placeholder="What needs to be done?"i]
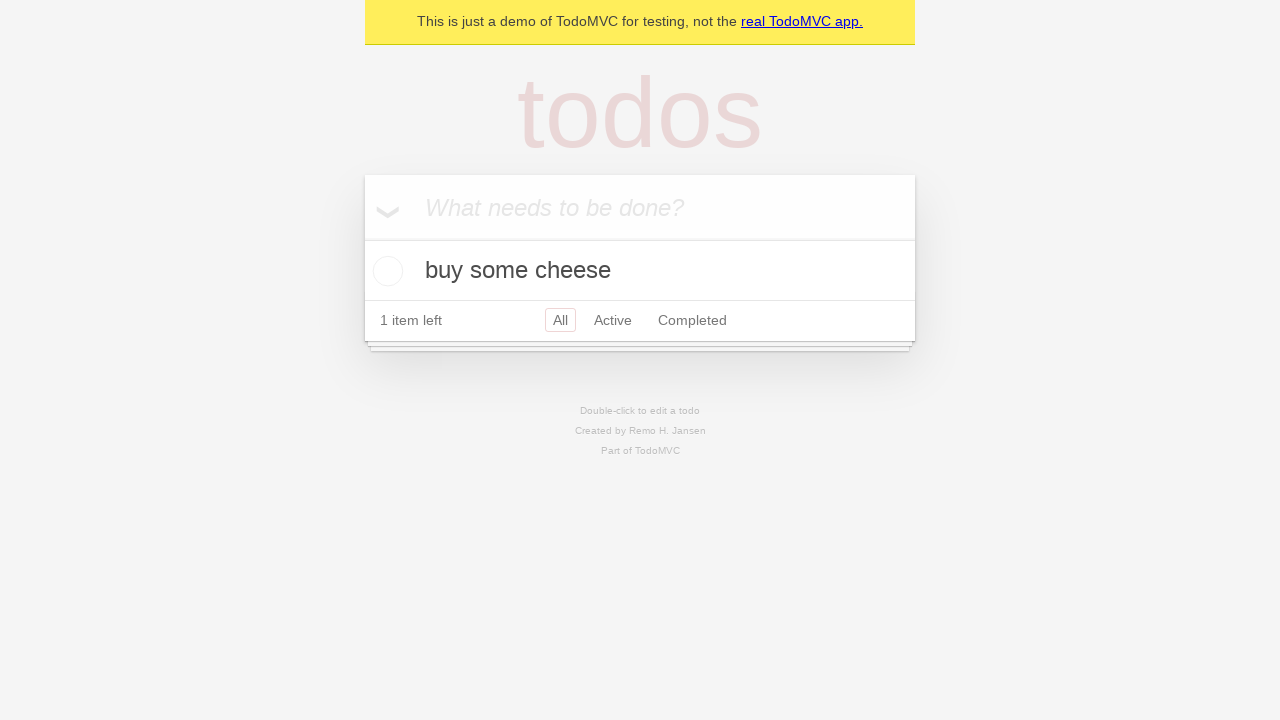

Filled todo input with 'feed the cat' on internal:attr=[placeholder="What needs to be done?"i]
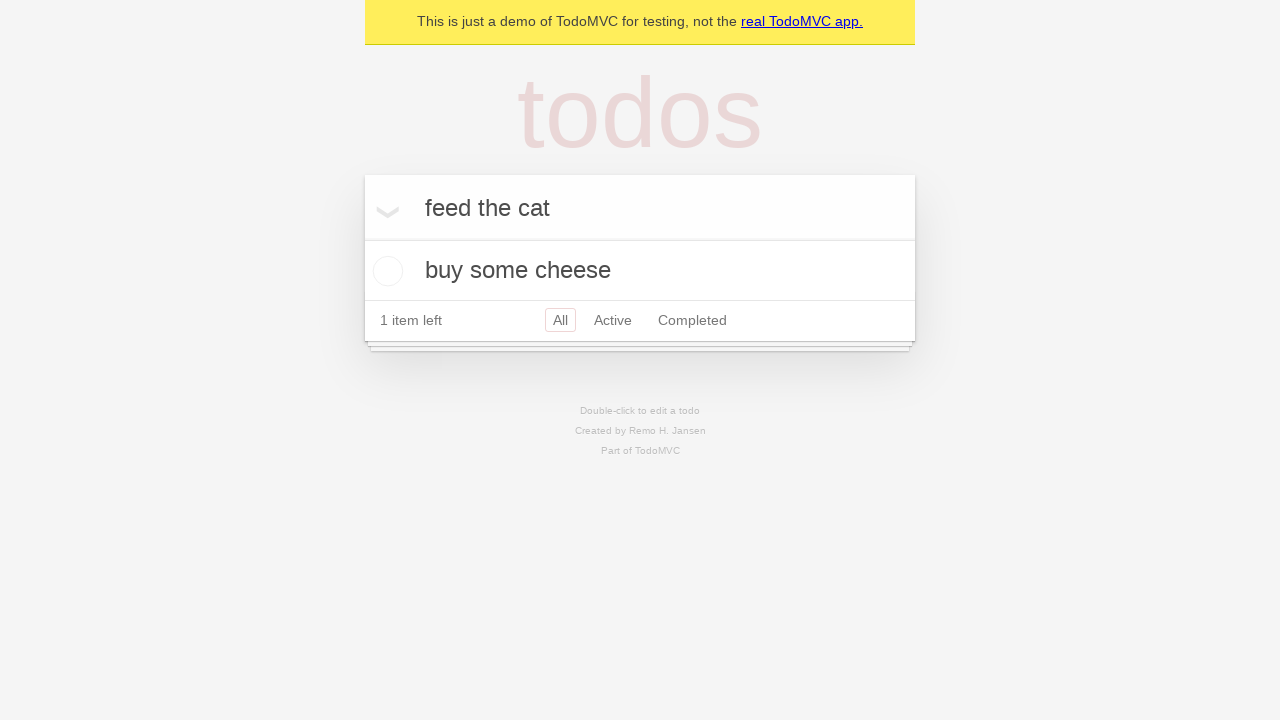

Pressed Enter to add second todo item on internal:attr=[placeholder="What needs to be done?"i]
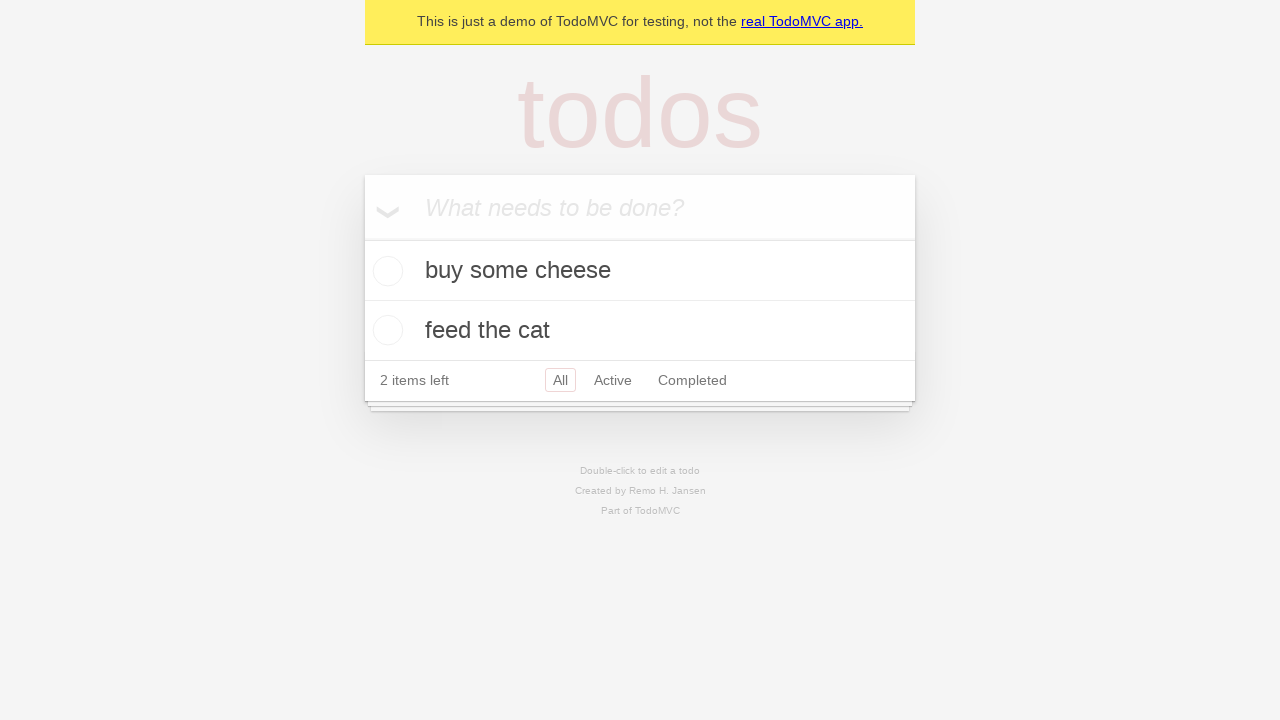

Filled todo input with 'book a doctors appointment' on internal:attr=[placeholder="What needs to be done?"i]
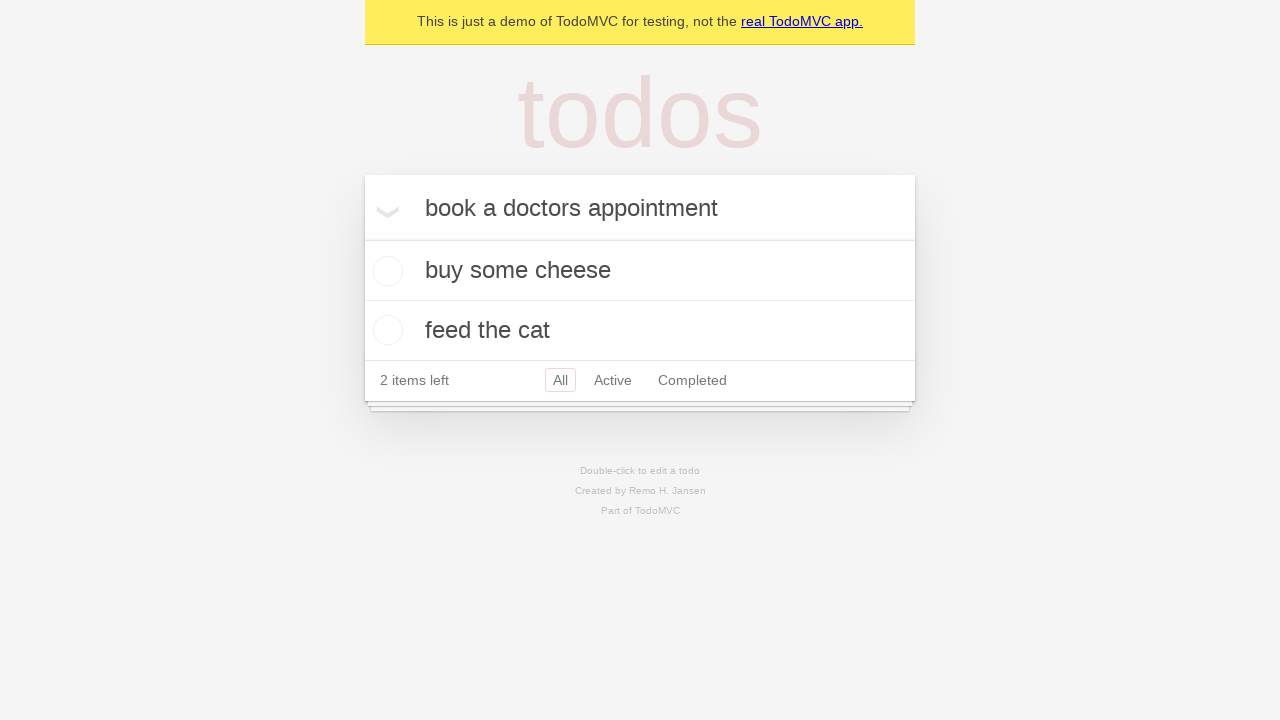

Pressed Enter to add third todo item on internal:attr=[placeholder="What needs to be done?"i]
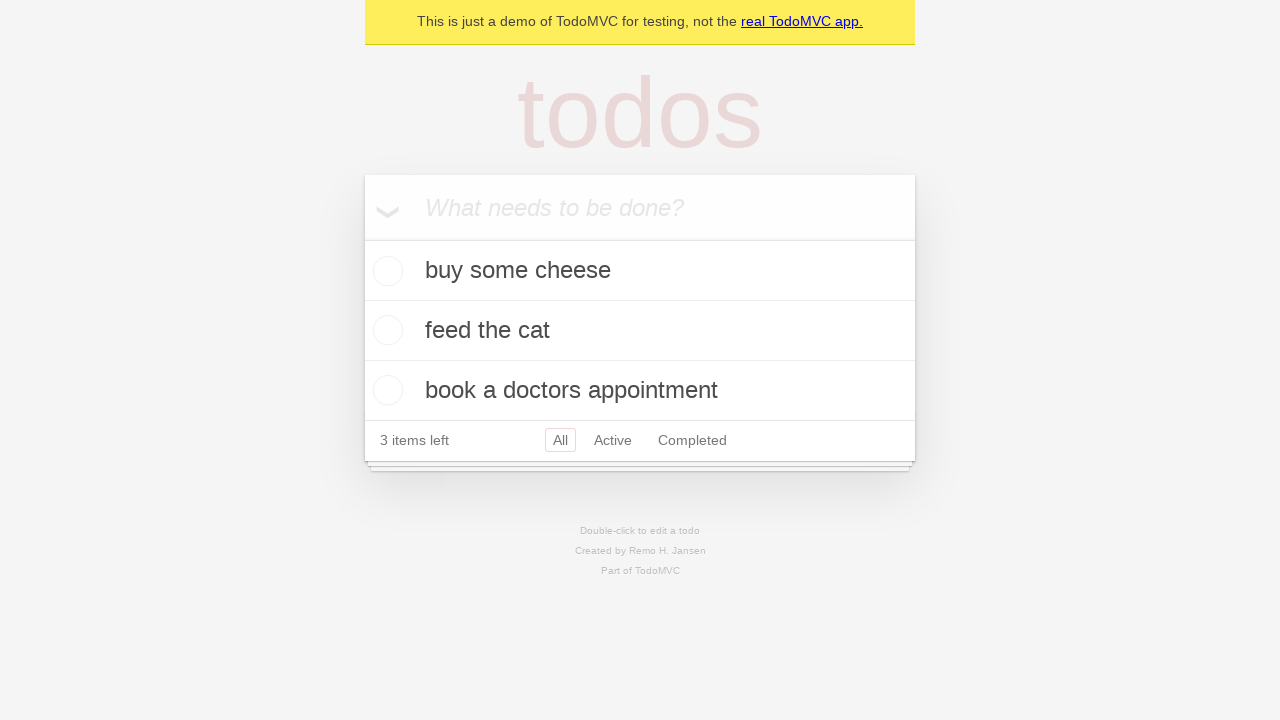

Verified all 3 todo items loaded on the page
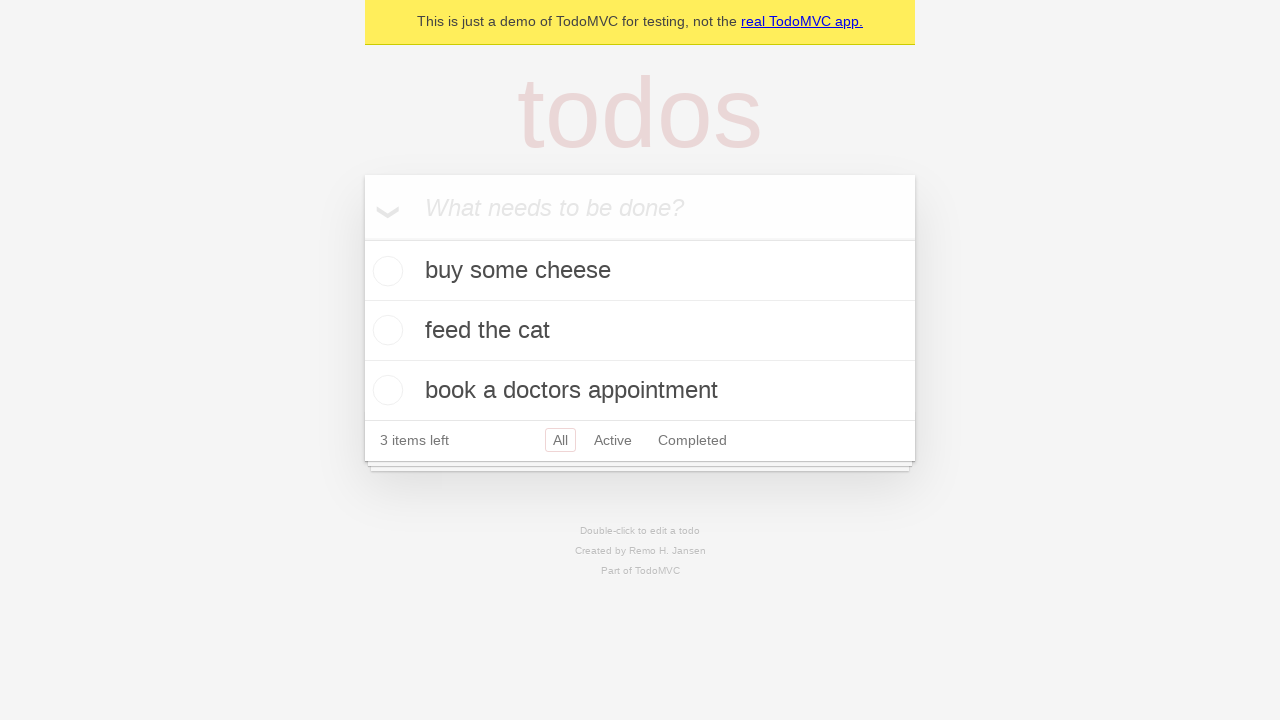

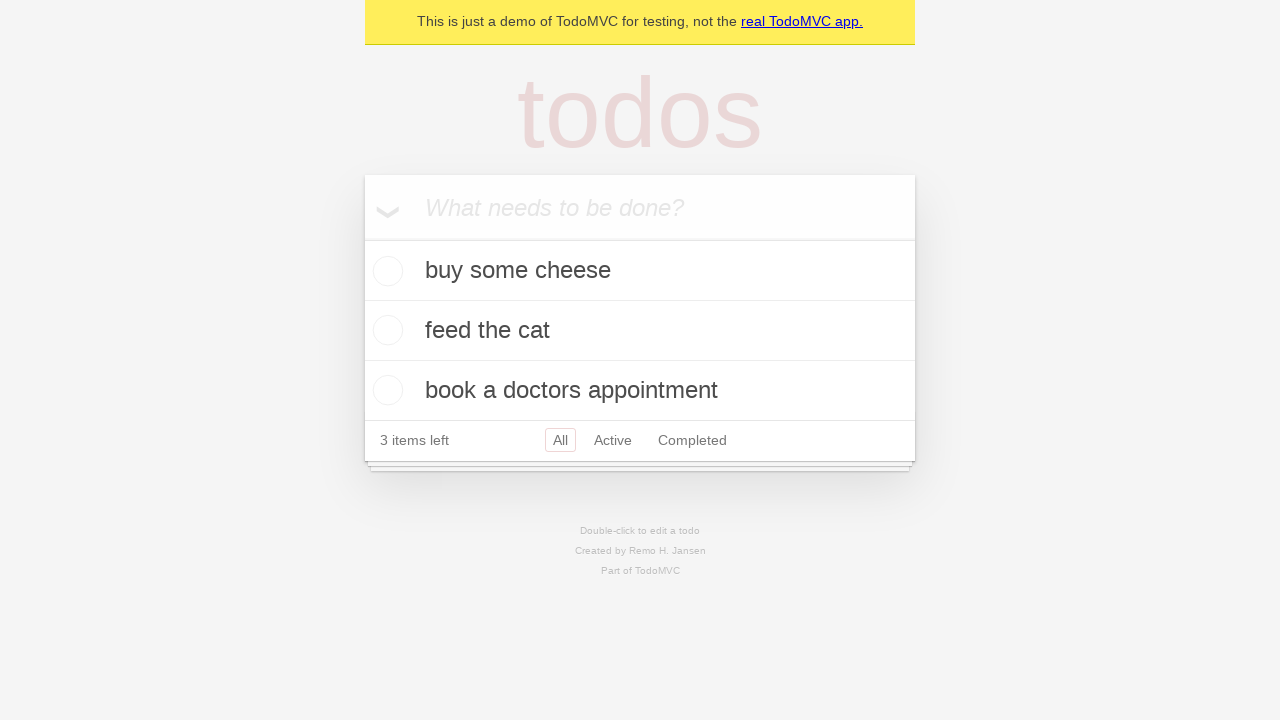